Tests different types of JavaScript alerts including simple alert, confirmation dialog, and prompt dialog by accepting, dismissing, and entering text

Starting URL: https://demoqa.com/alerts

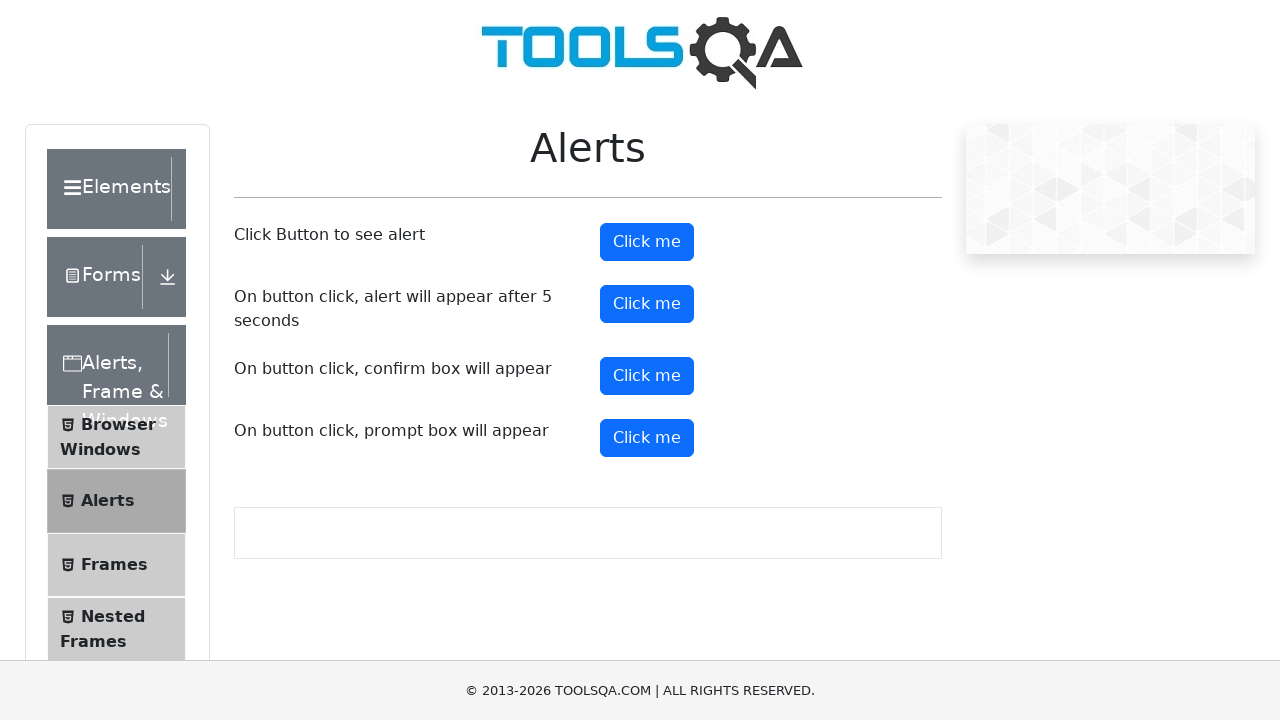

Clicked alert button to trigger simple alert at (647, 242) on #alertButton
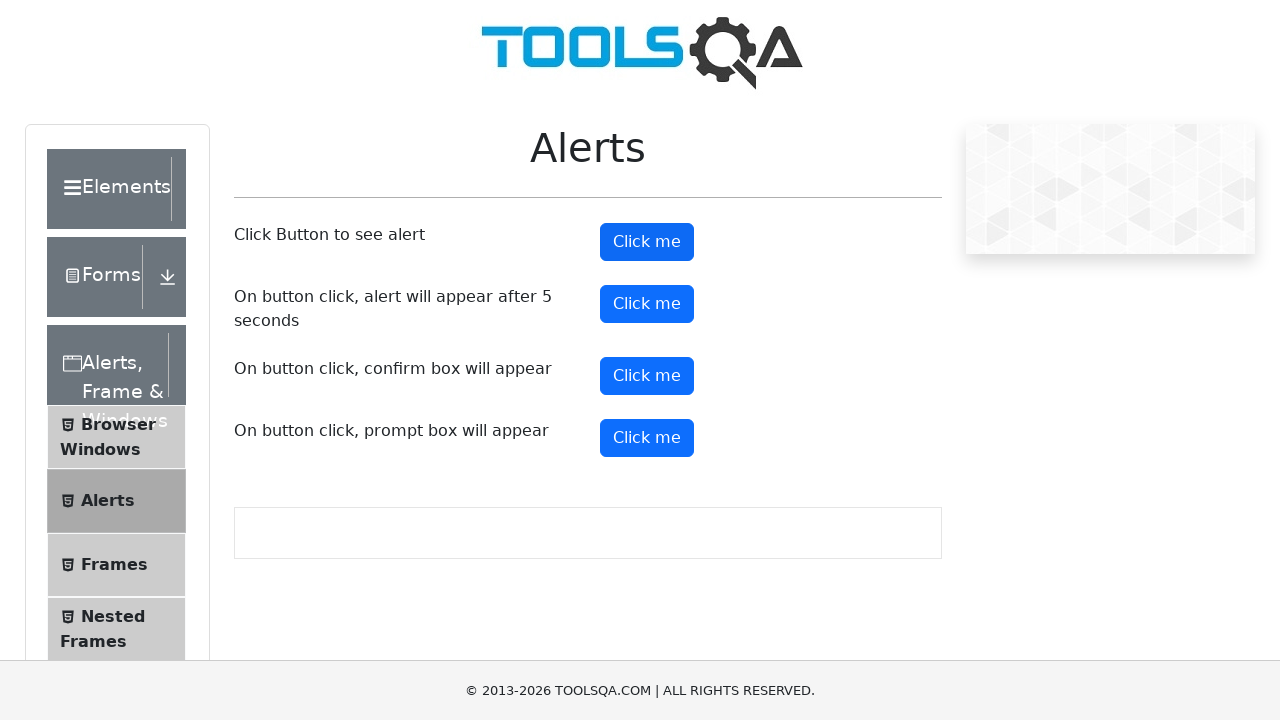

Set up dialog handler to accept alerts
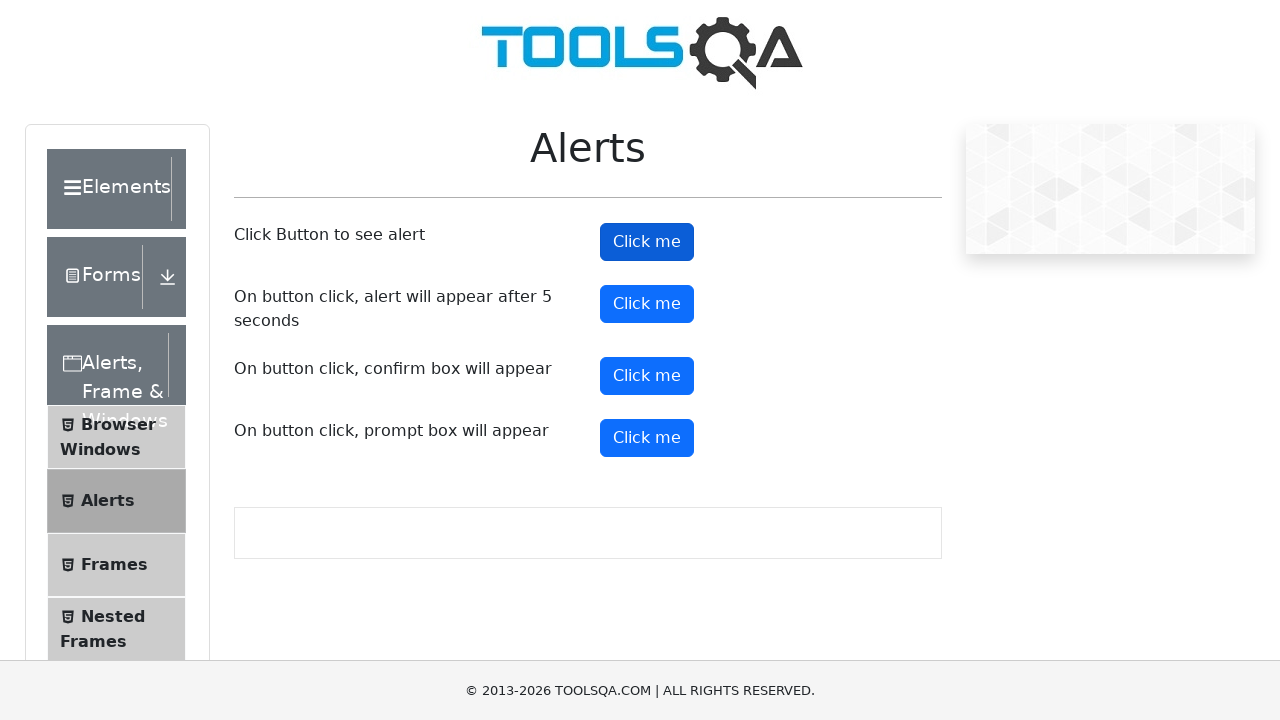

Clicked confirmation button to trigger confirmation dialog at (647, 376) on #confirmButton
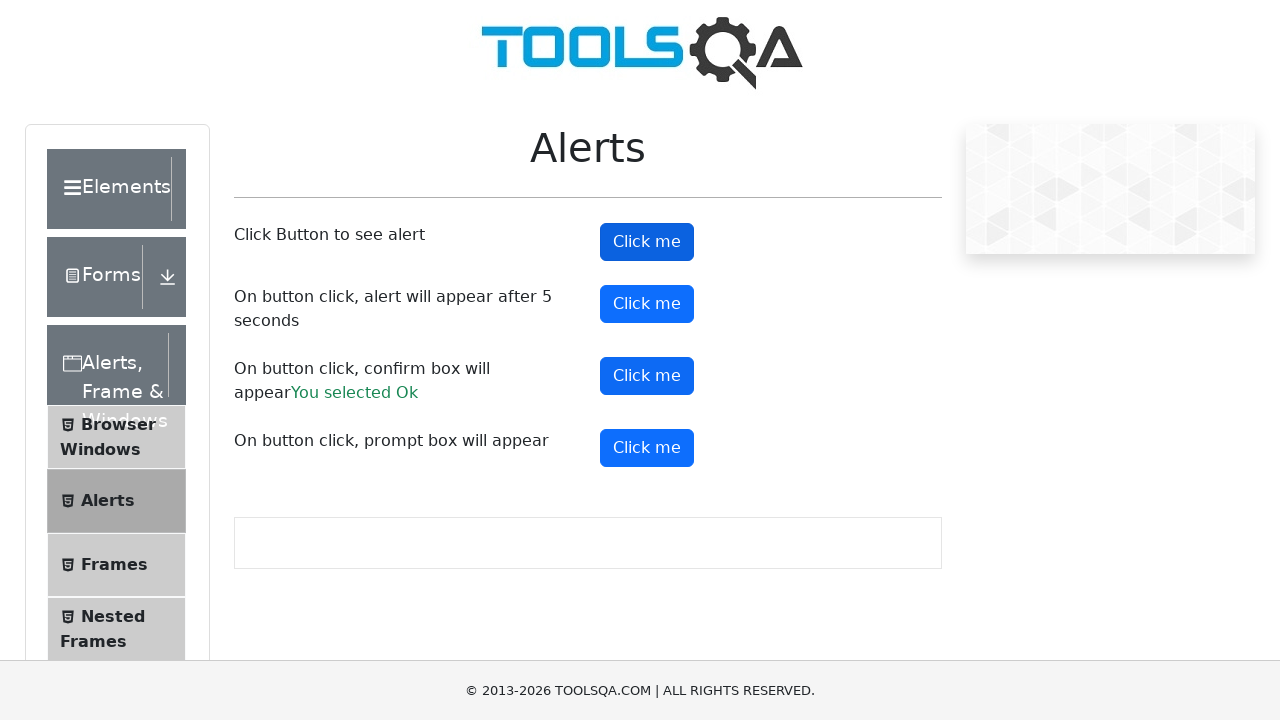

Set up dialog handler to dismiss confirmation
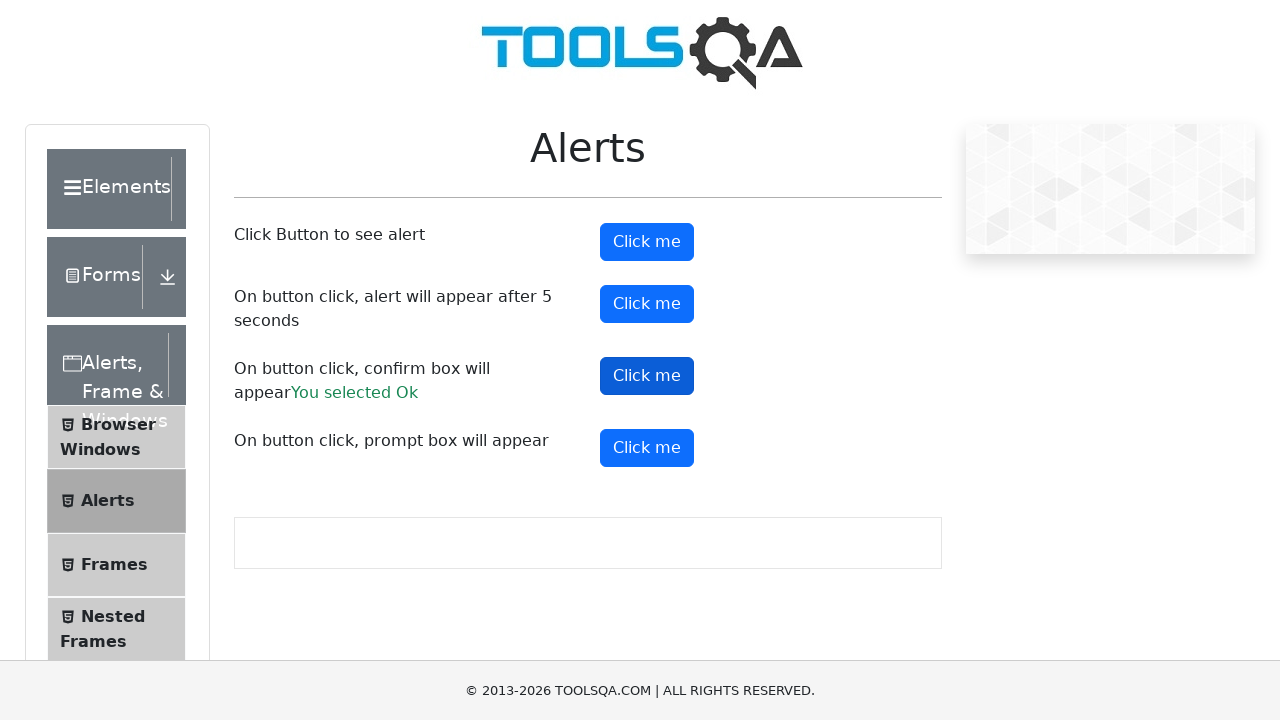

Clicked confirmation button again and dismissed the dialog at (647, 376) on #confirmButton
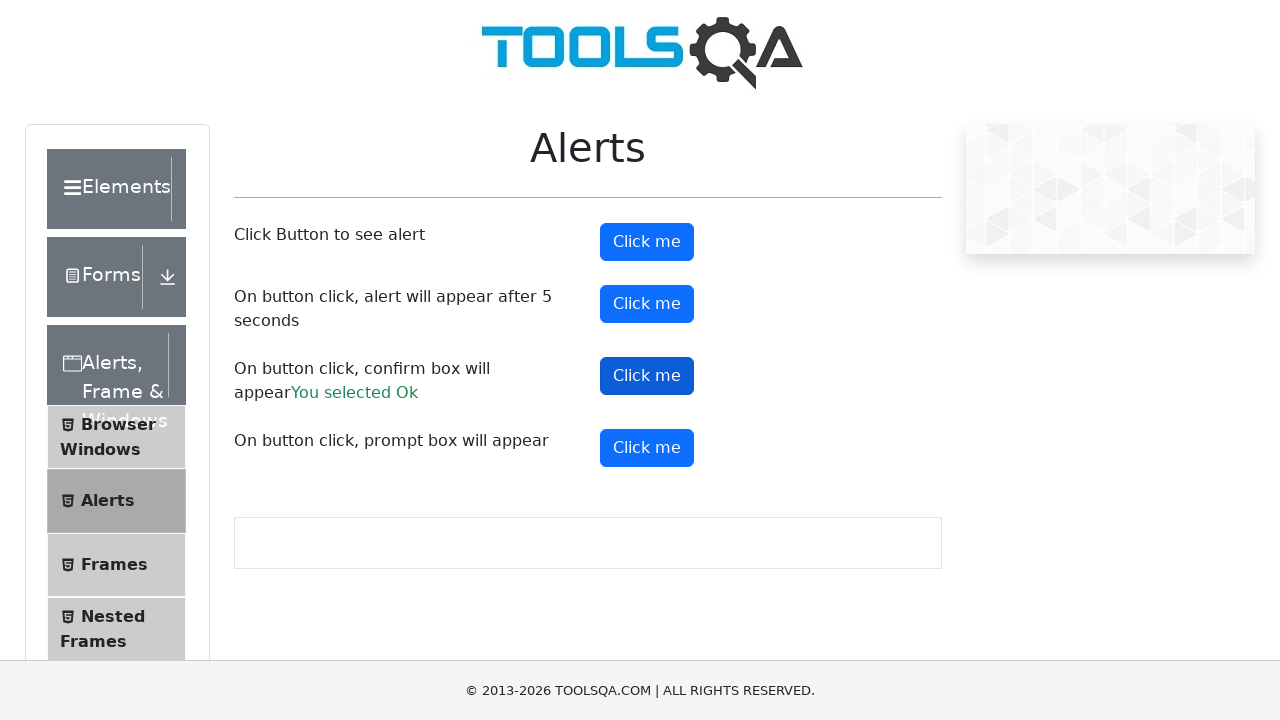

Set up dialog handler to accept prompt with text 'shiva narayana'
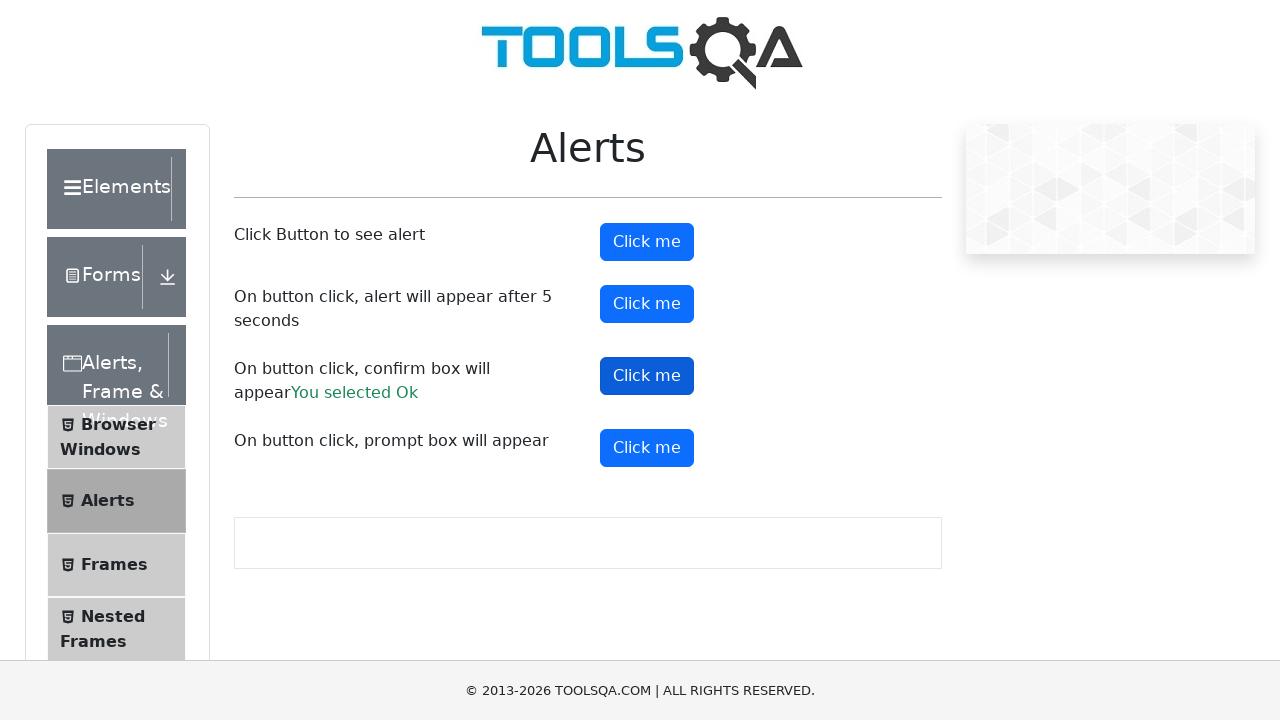

Clicked prompt button to trigger prompt dialog and entered text at (647, 448) on #promtButton
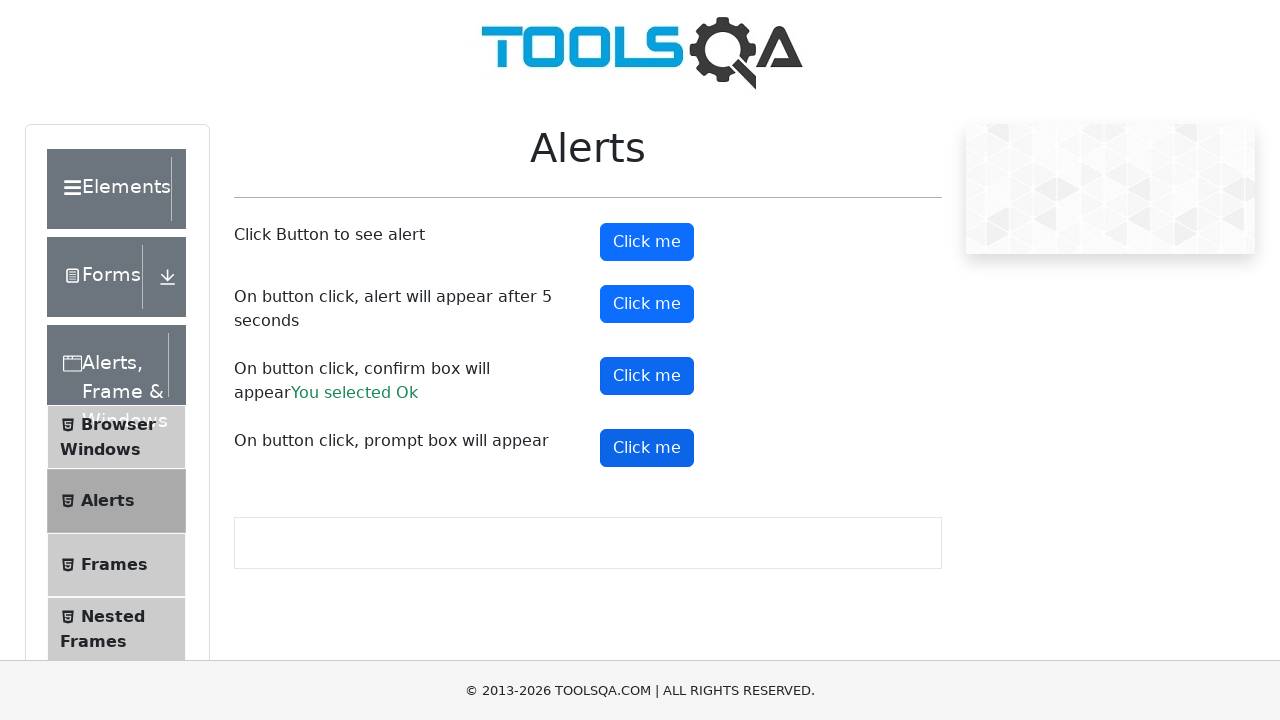

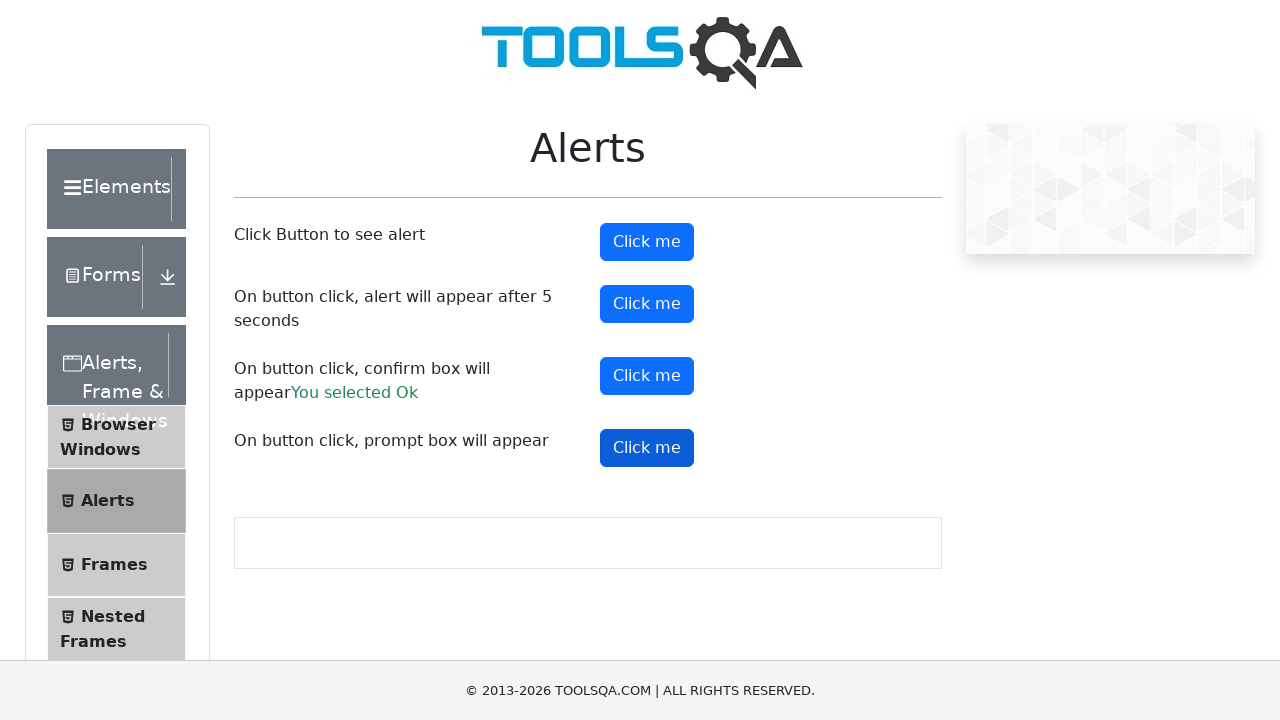